Fills out GitHub's advanced code search form with search term, repository owner, date filter, and language selection, then submits the form and waits for search results to load.

Starting URL: https://github.com/search/advanced

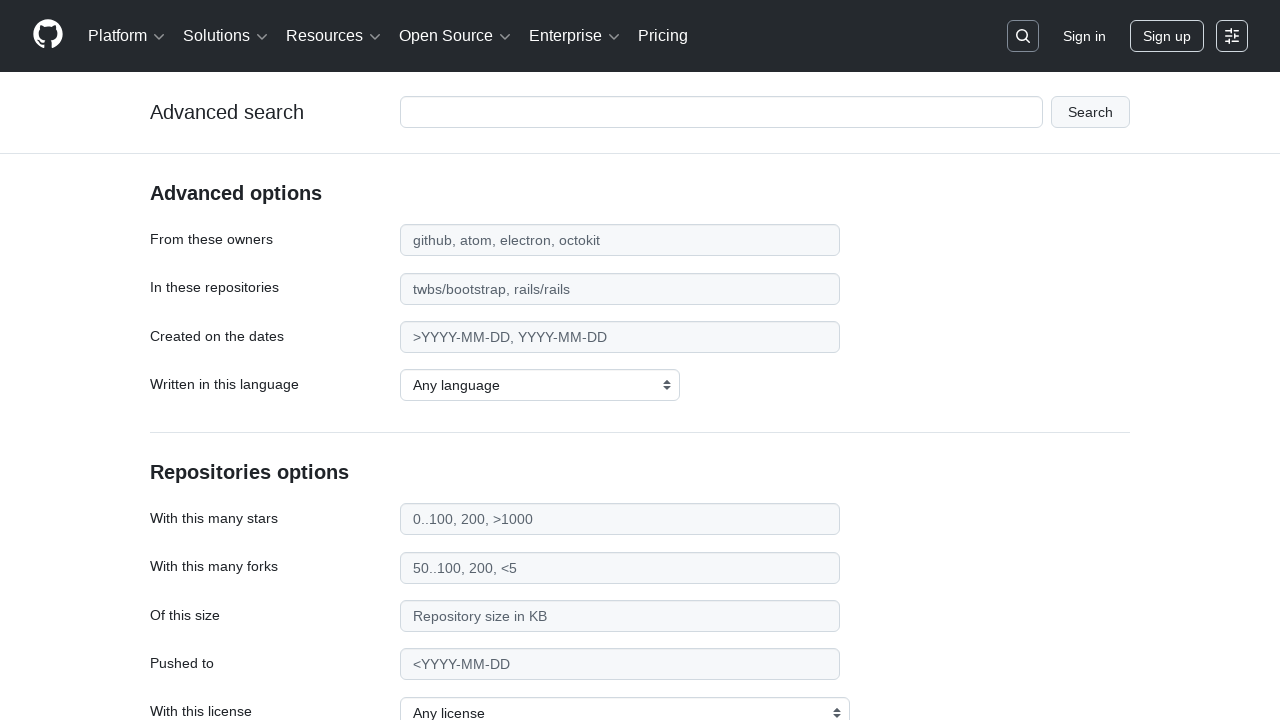

Filled search term field with 'apify-js' on #adv_code_search input.js-advanced-search-input
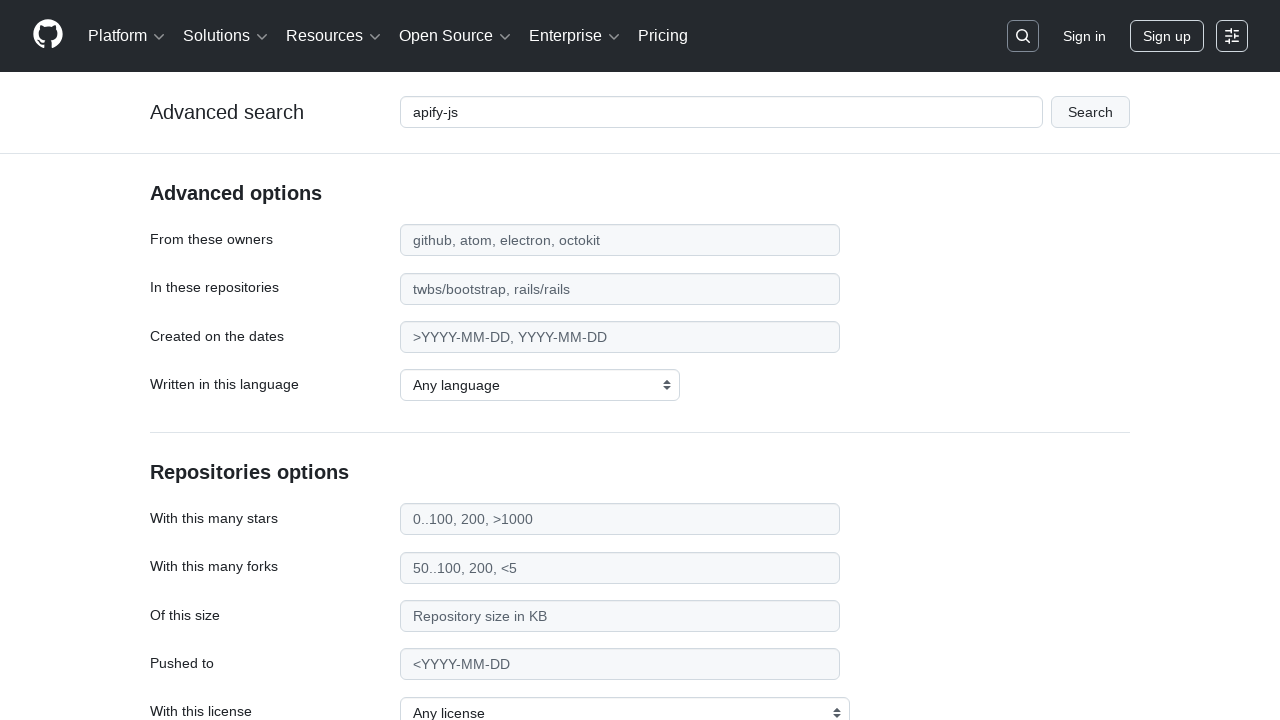

Filled repository owner field with 'apify' on #search_from
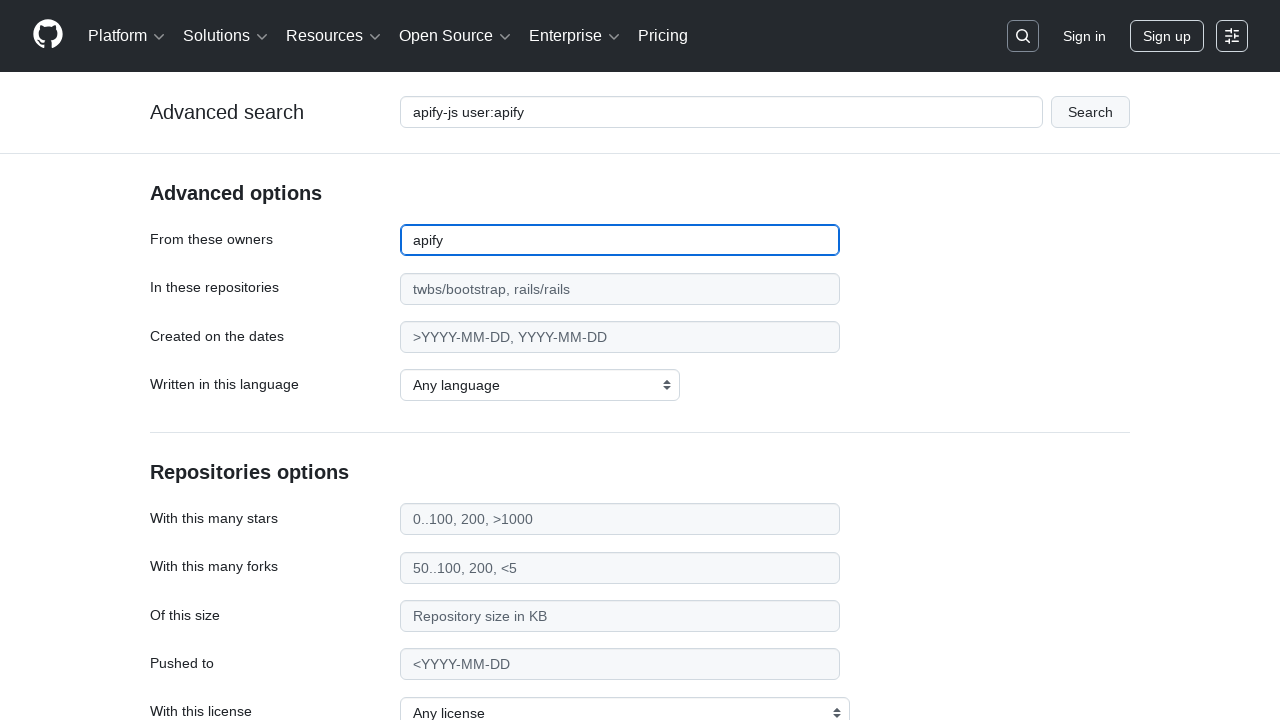

Filled date filter field with '>2015' on #search_date
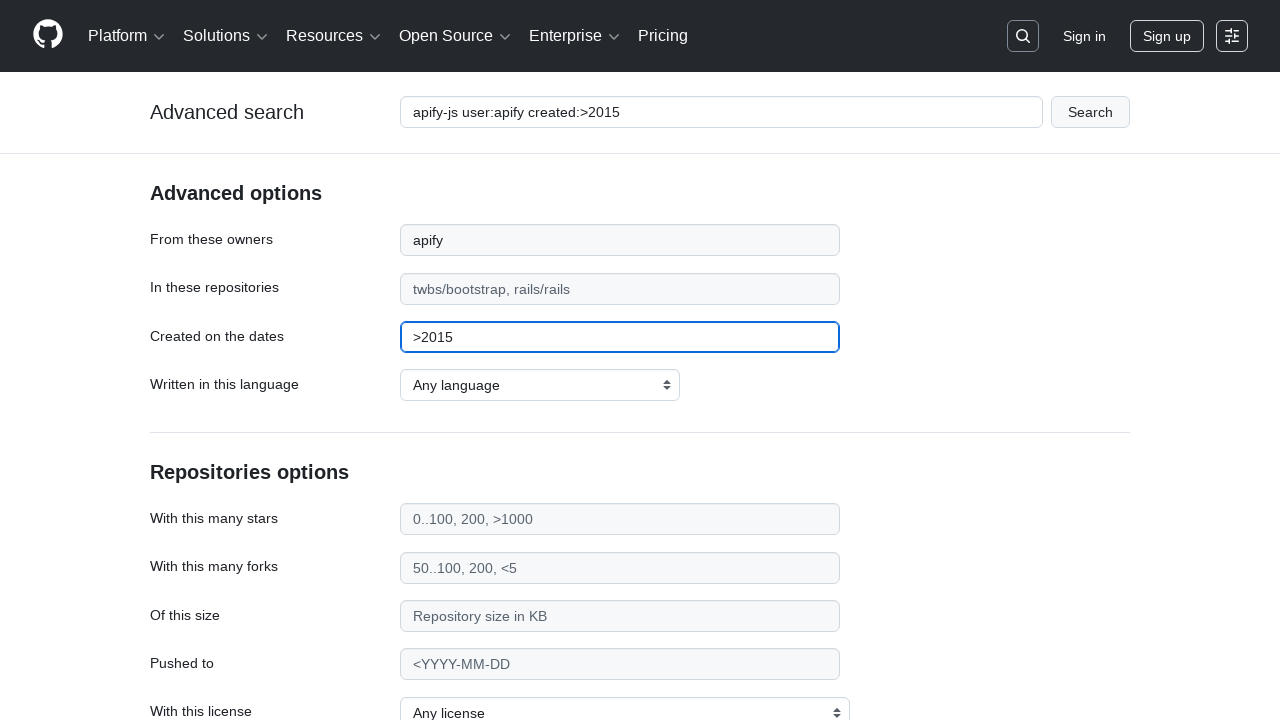

Selected 'JavaScript' as the programming language filter on select#search_language
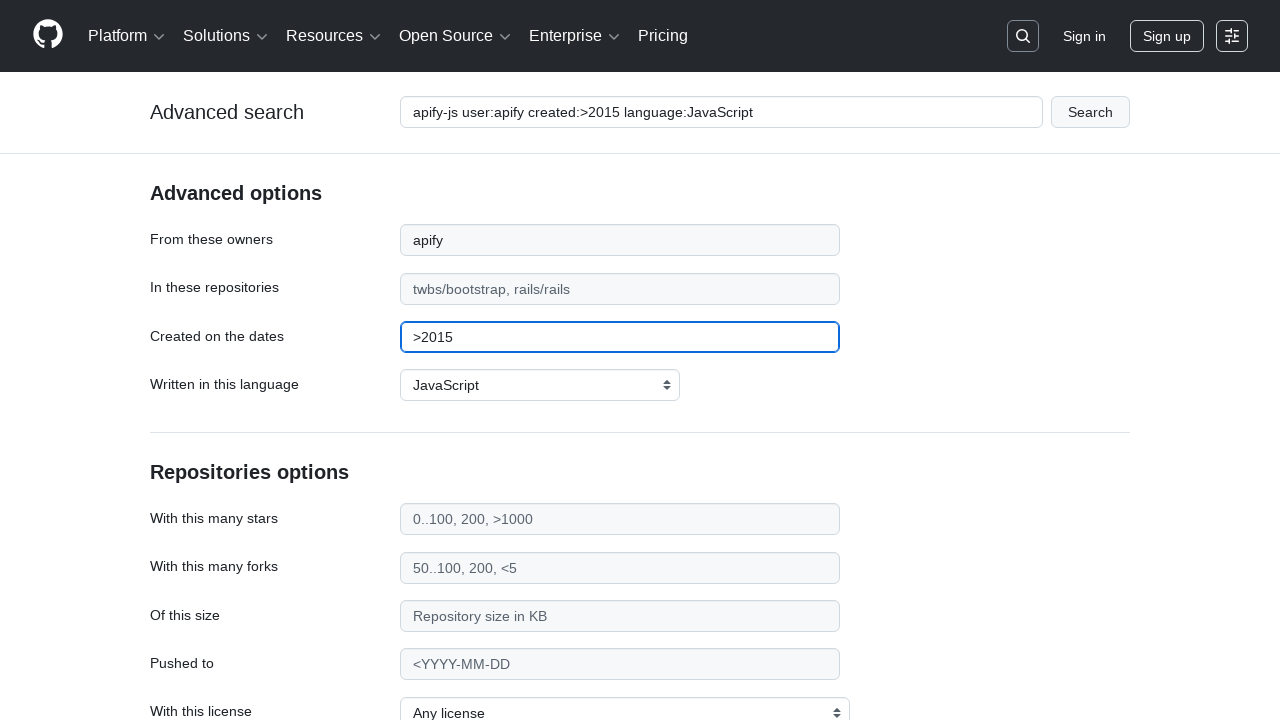

Clicked submit button to execute advanced code search at (1090, 112) on #adv_code_search button[type="submit"]
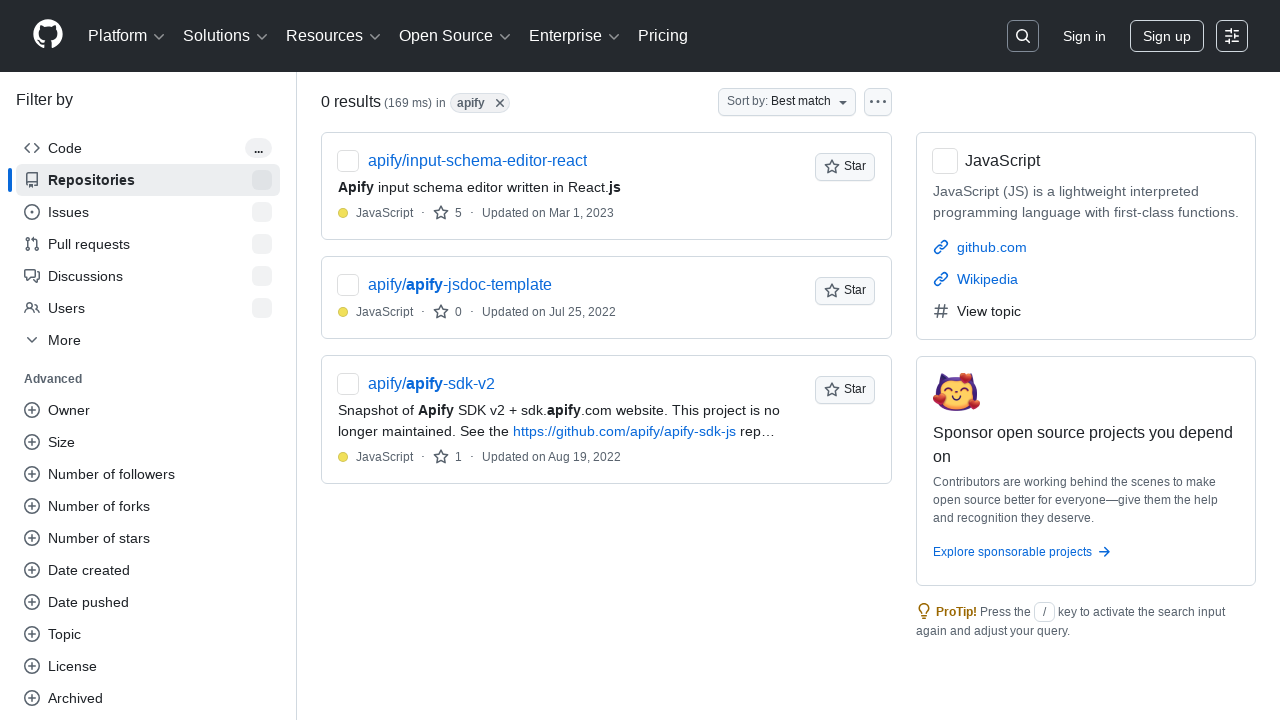

Search results loaded successfully
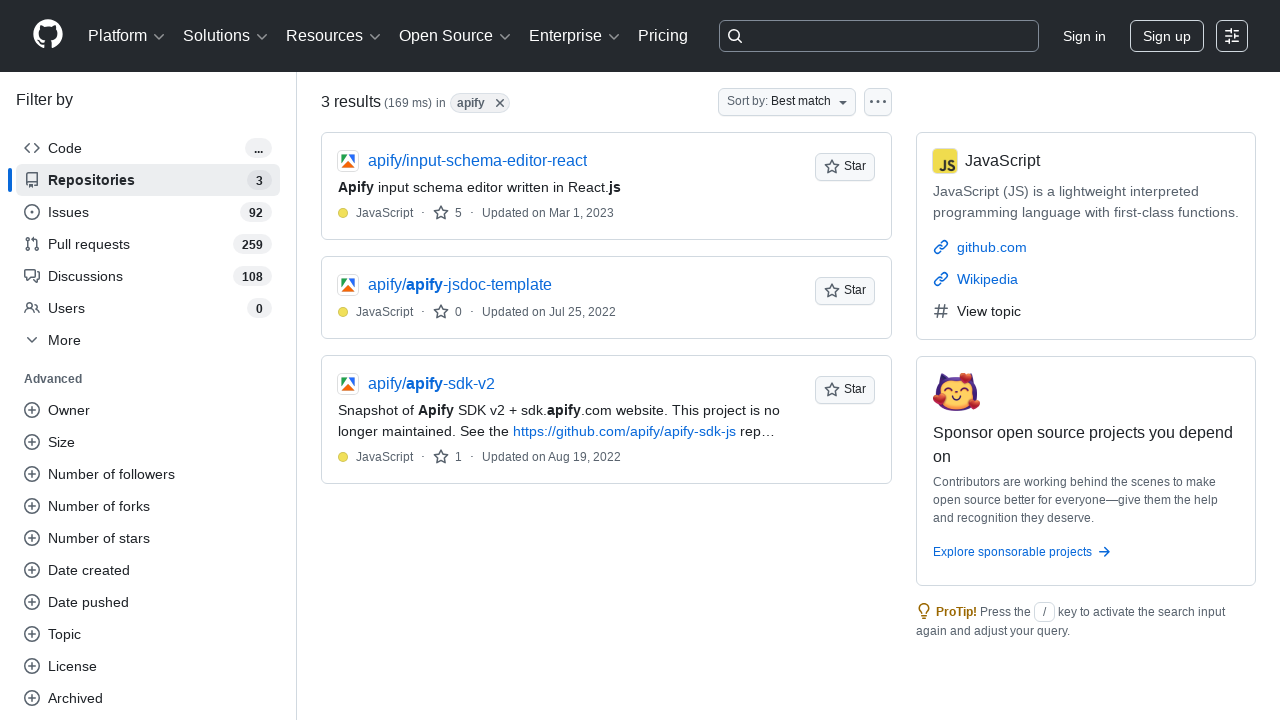

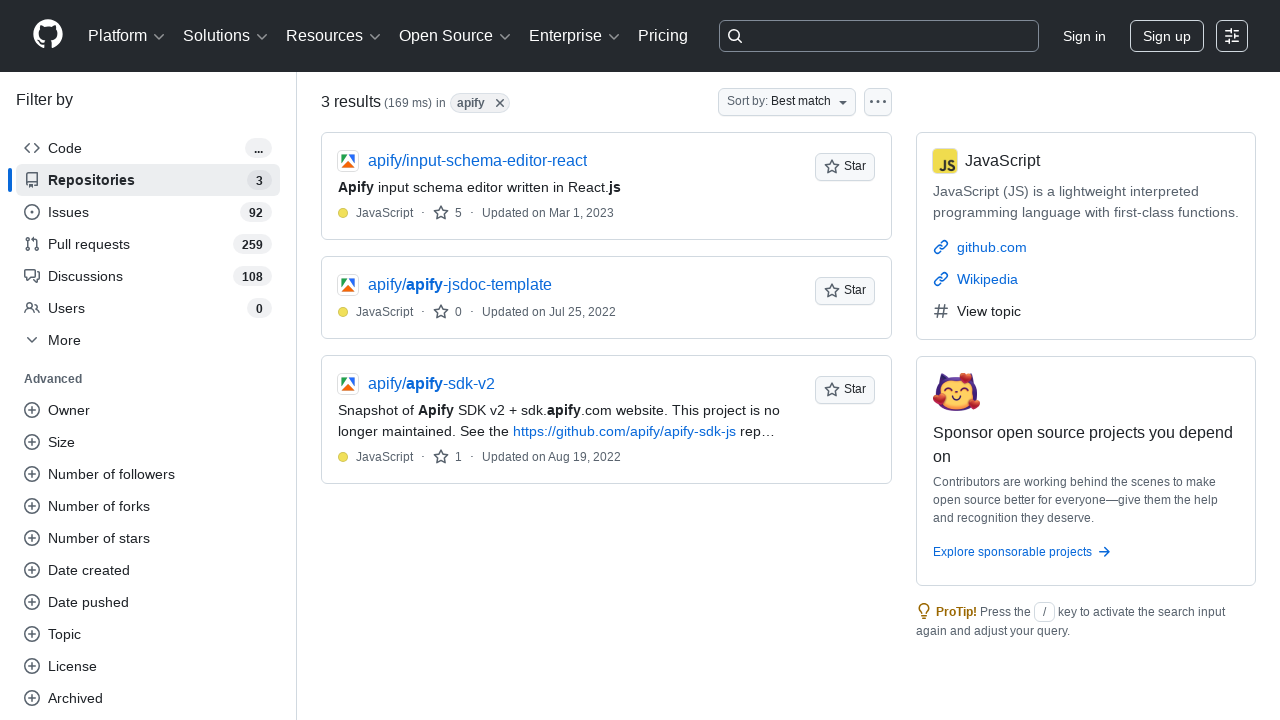